Creates three tasks, marks two as completed, then uses the Clear Completed button to remove them and verifies only the active task remains.

Starting URL: https://todo-app.tallinn-learning.ee/#/

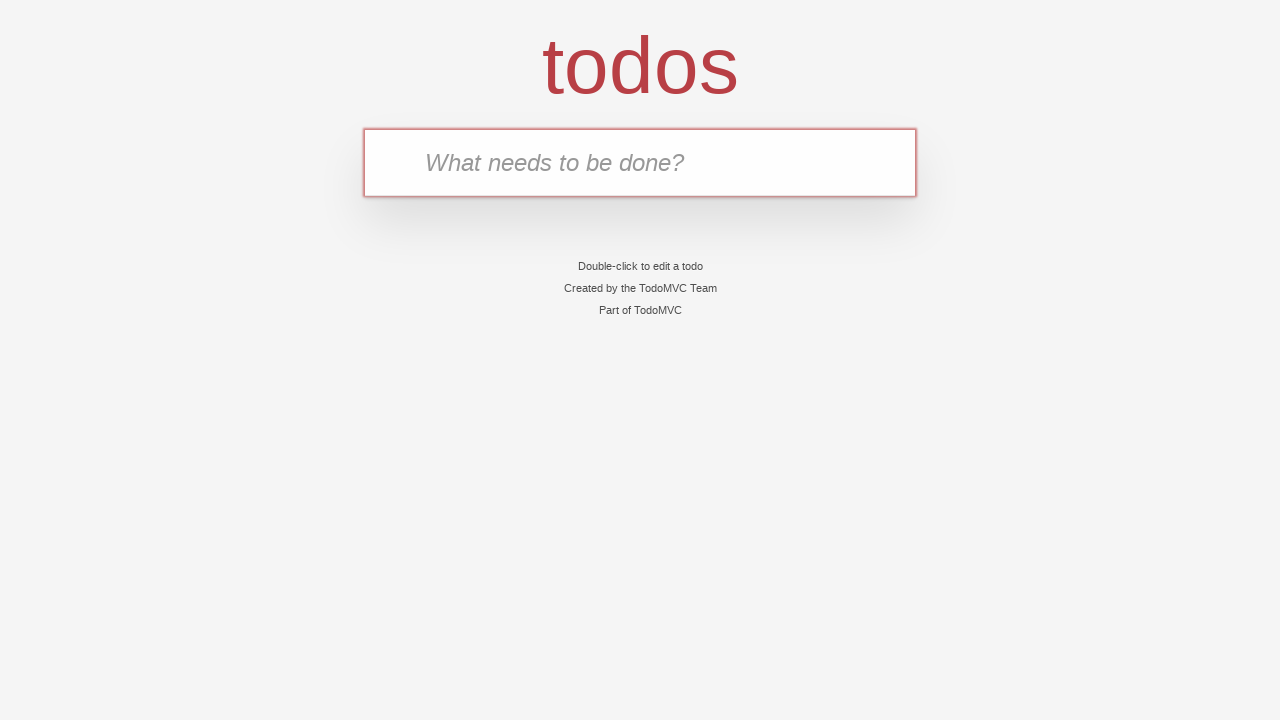

Filled new task field with 'Apple' on .new-todo
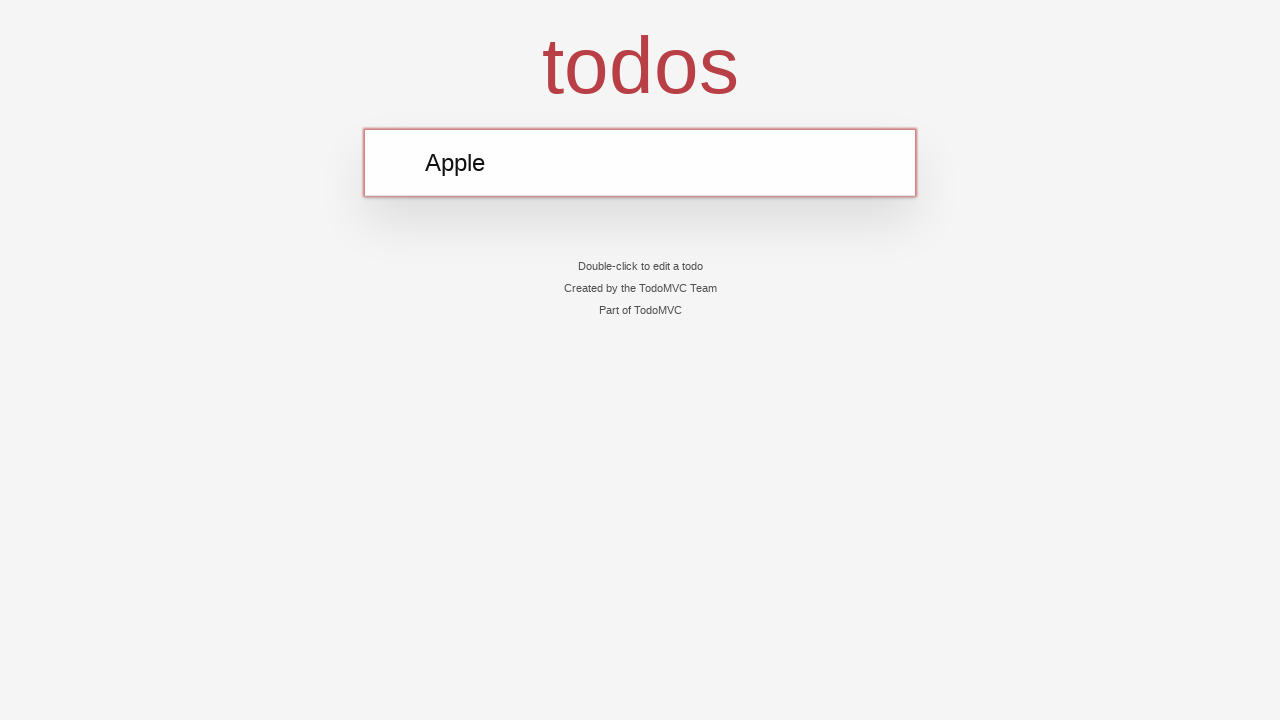

Pressed Enter to create Apple task on .new-todo
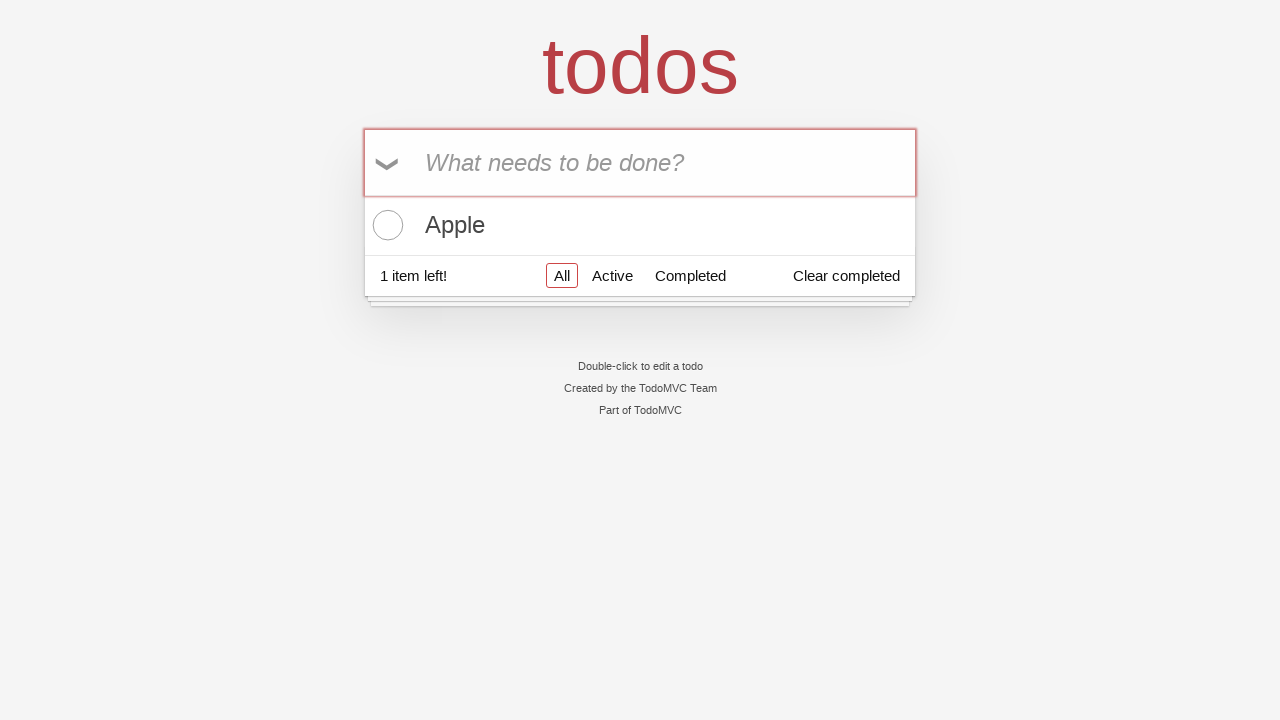

Filled new task field with 'Cake' on .new-todo
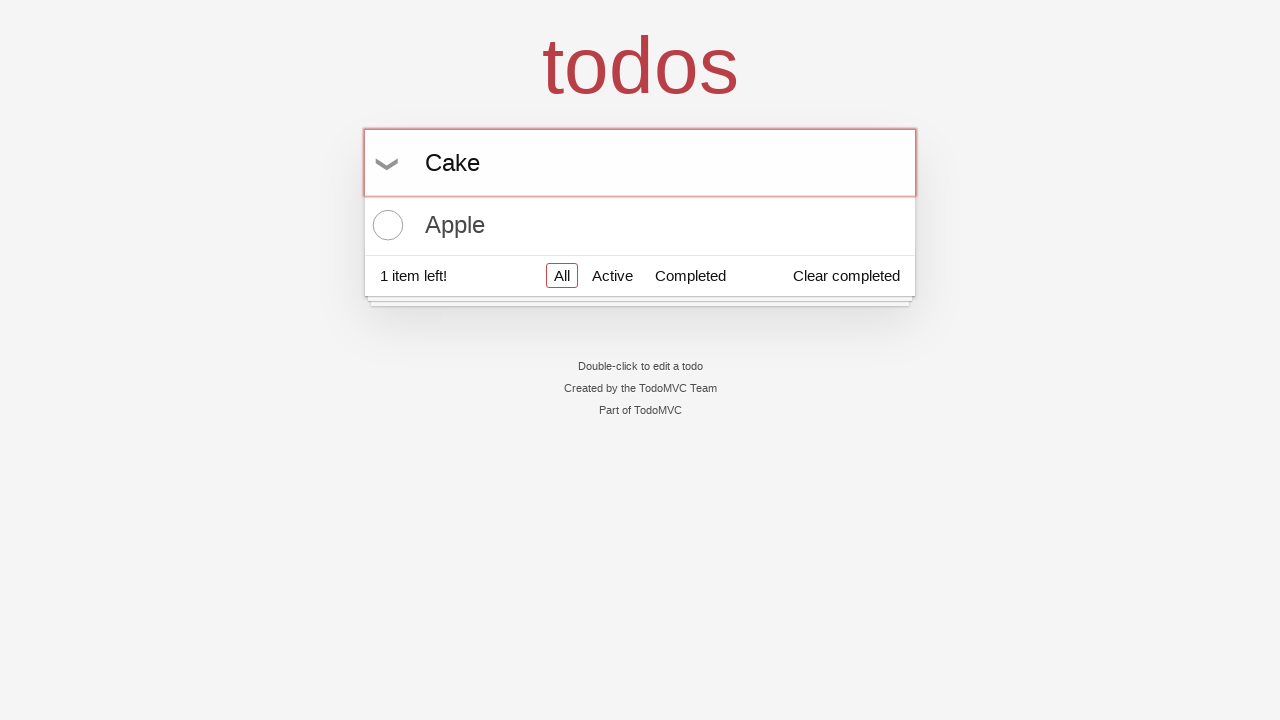

Pressed Enter to create Cake task on .new-todo
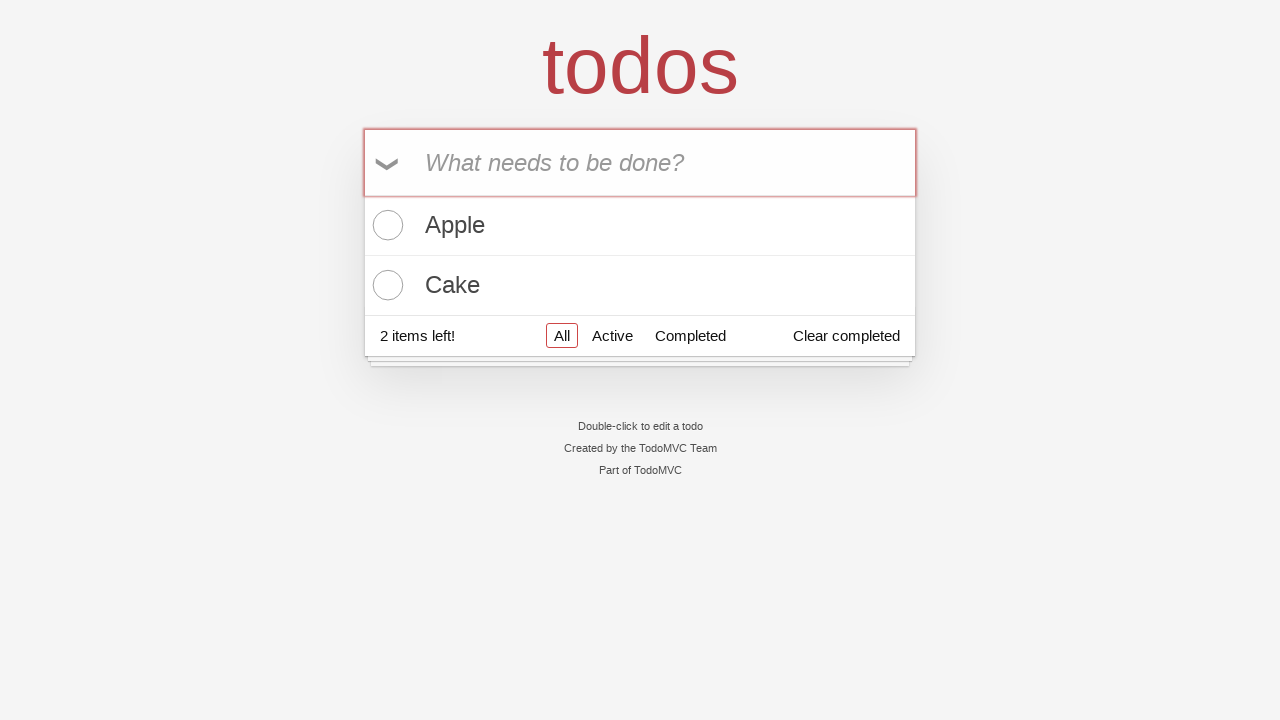

Filled new task field with 'Icecream' on .new-todo
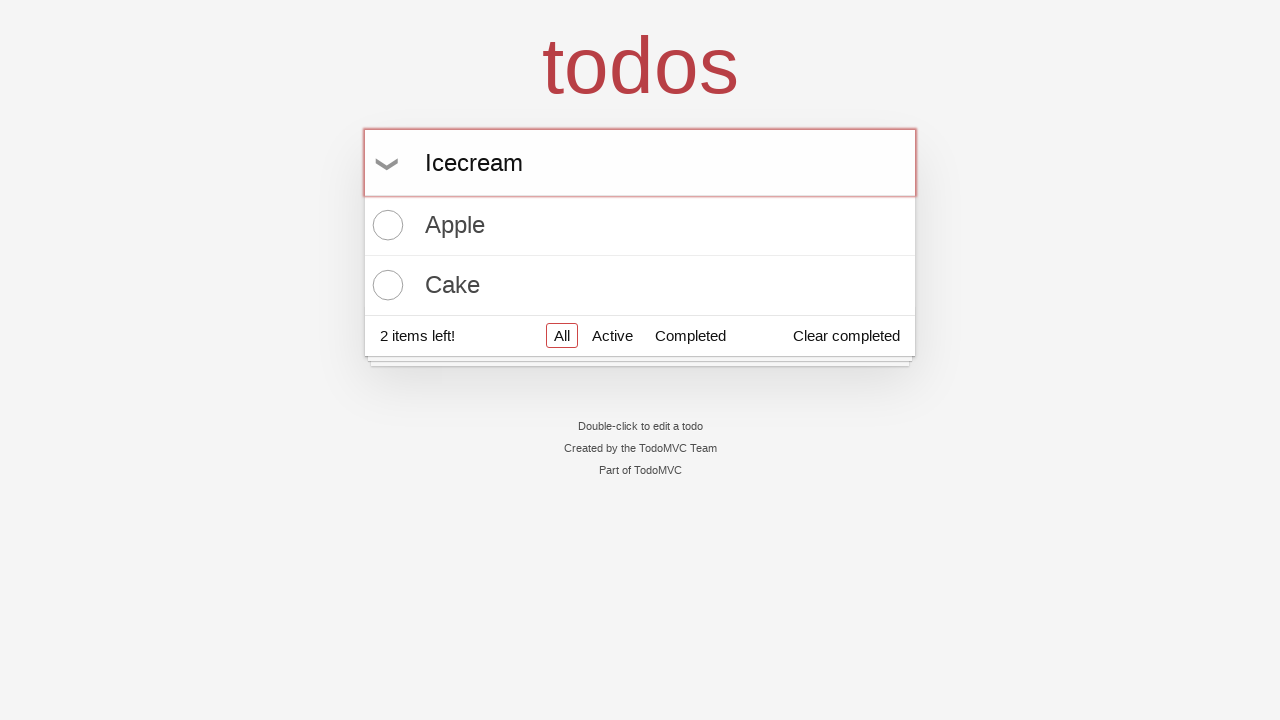

Pressed Enter to create Icecream task on .new-todo
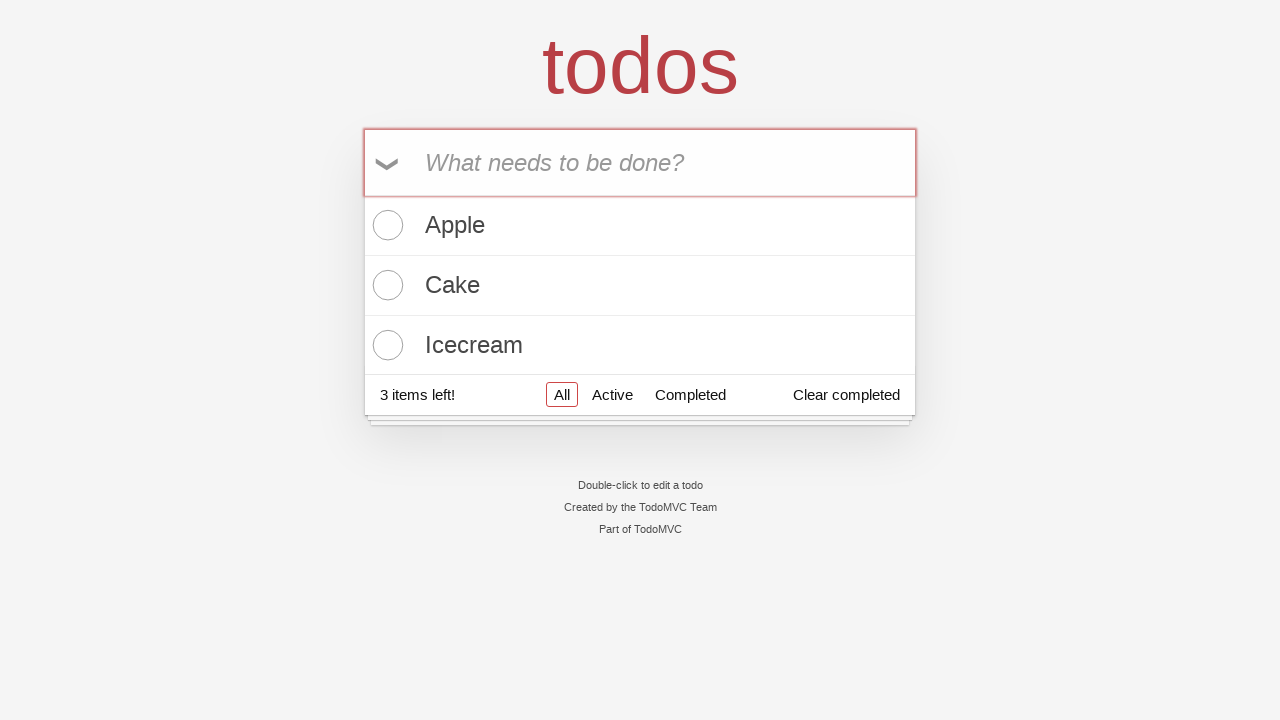

Located Apple task item
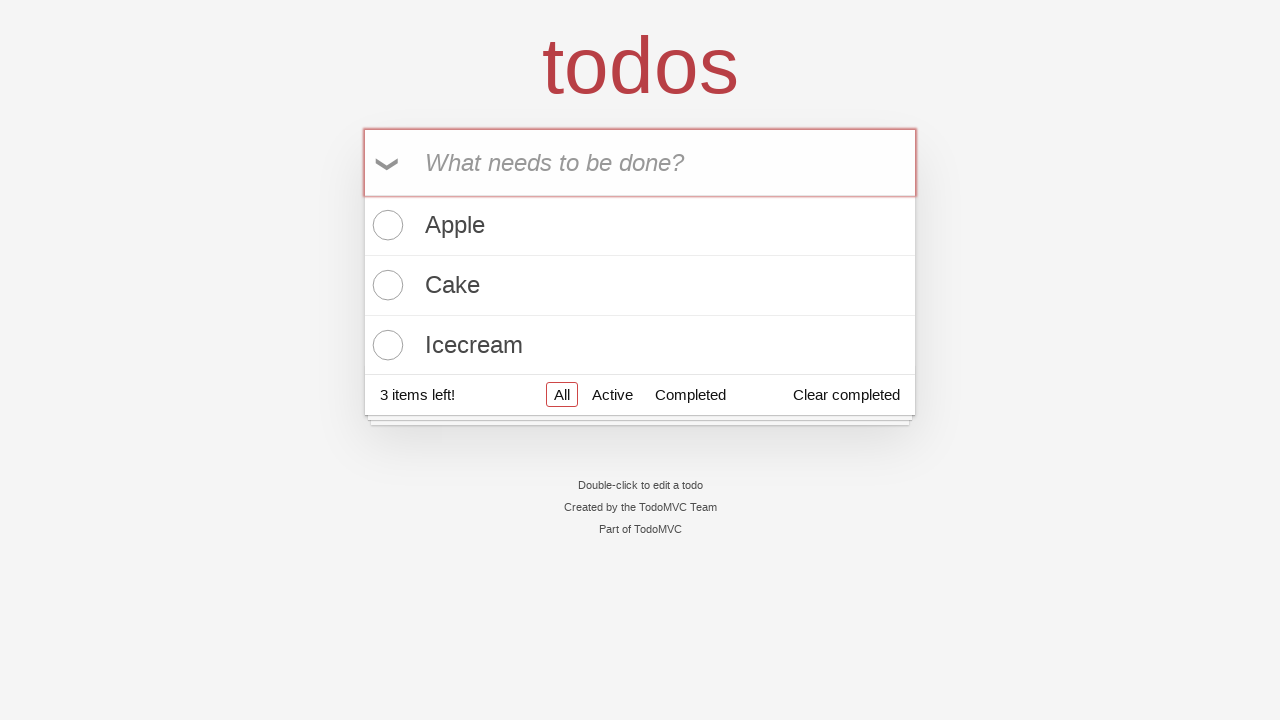

Hovered over Apple task at (640, 226) on li >> internal:has-text="Apple"i
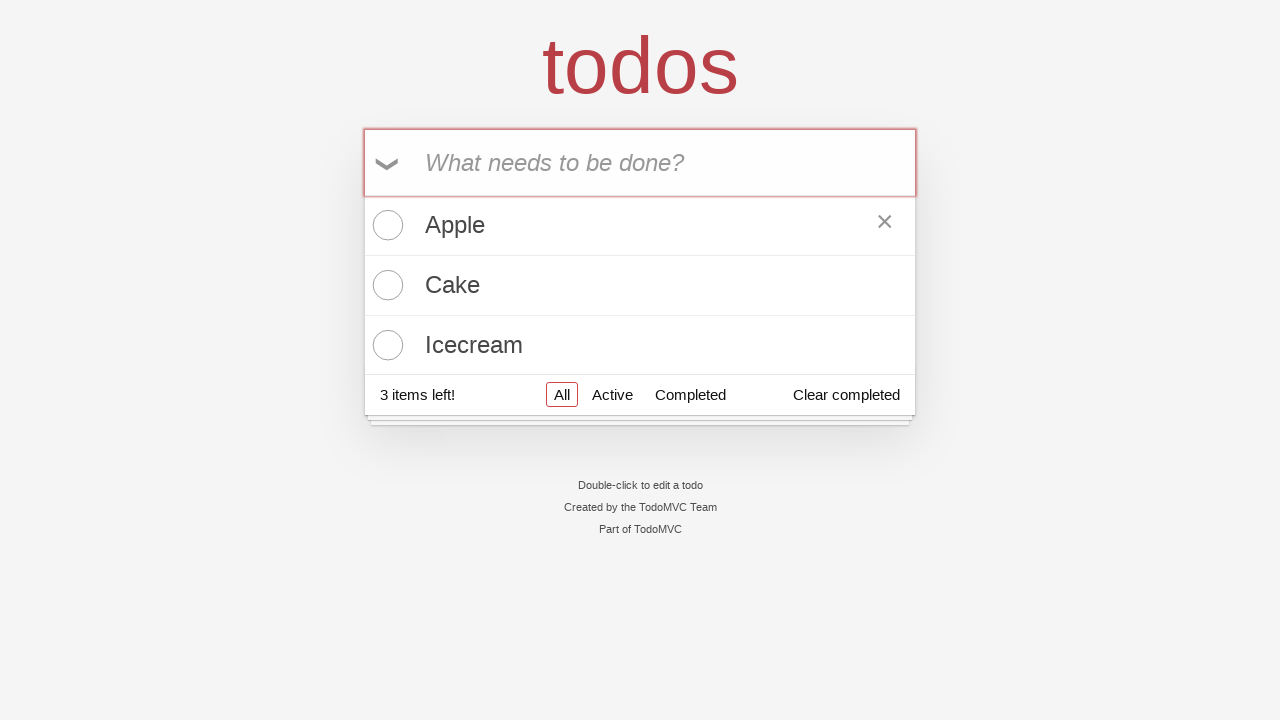

Clicked toggle button to mark Apple as completed at (385, 225) on li >> internal:has-text="Apple"i >> [data-testid='todo-item-toggle']
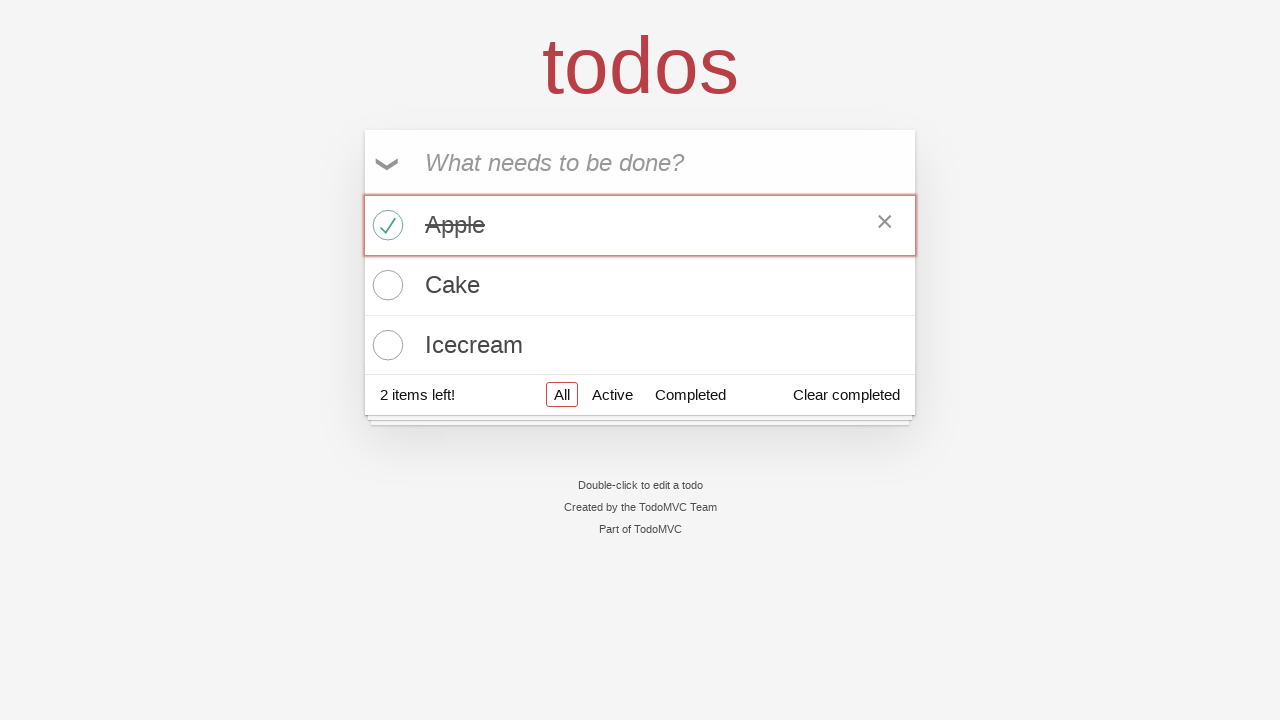

Located Cake task item
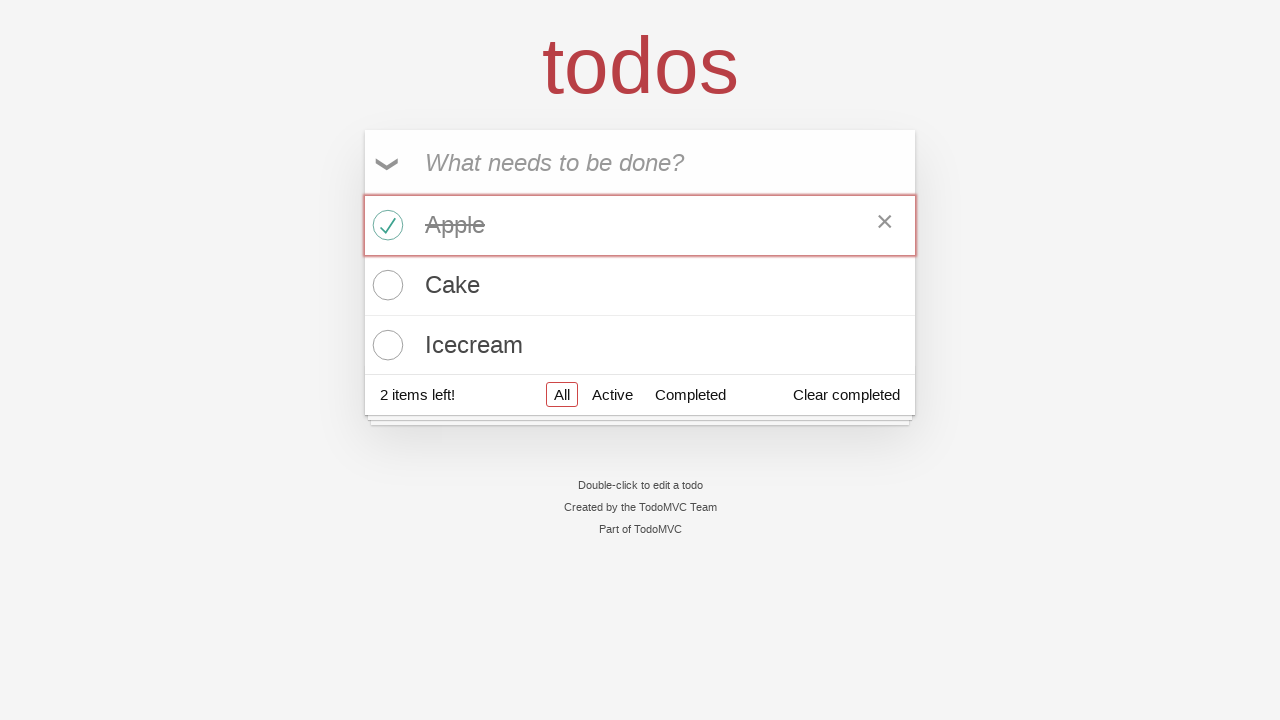

Hovered over Cake task at (640, 286) on li >> internal:has-text="Cake"i
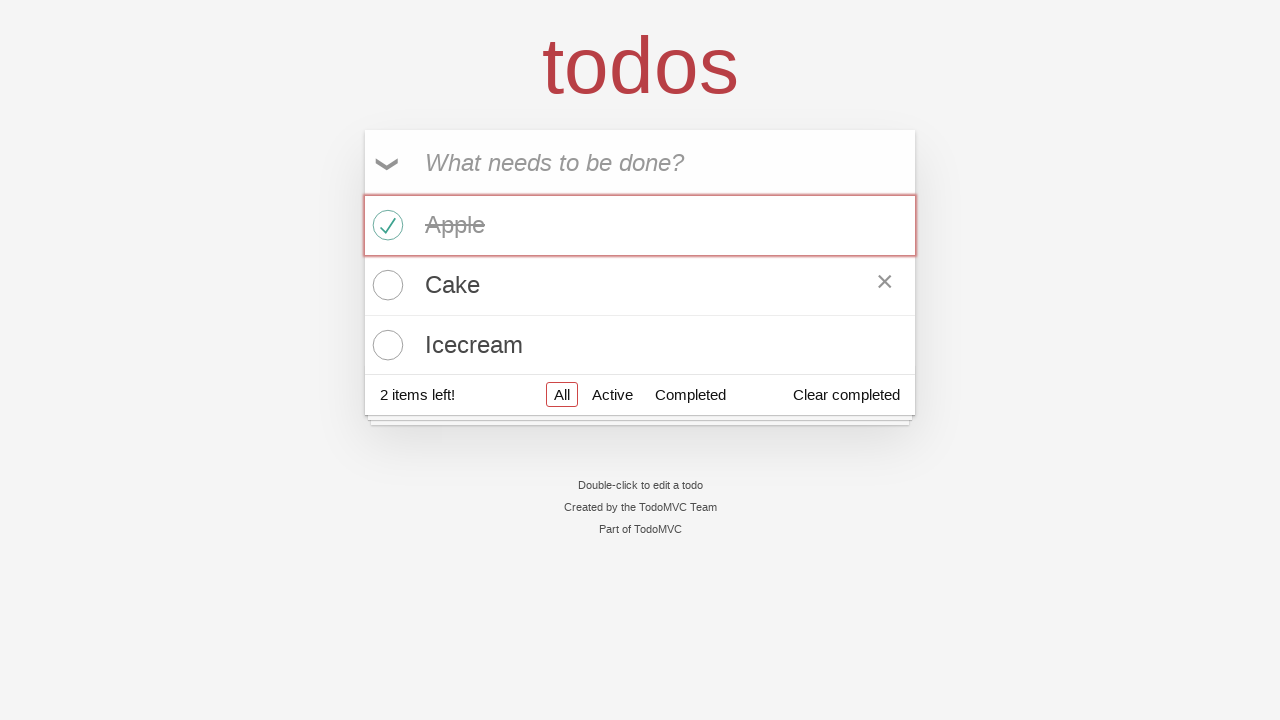

Clicked toggle button to mark Cake as completed at (385, 285) on li >> internal:has-text="Cake"i >> [data-testid='todo-item-toggle']
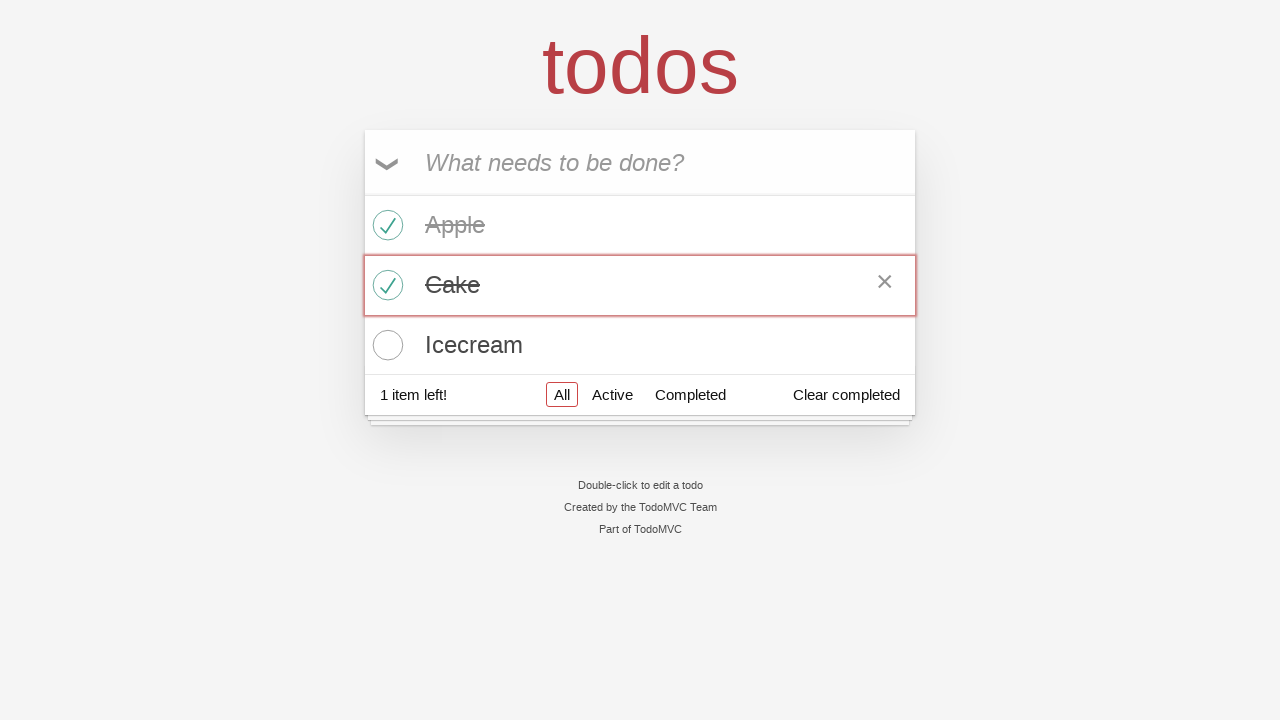

Clicked Completed filter to view completed tasks at (690, 395) on a:has-text('Completed')
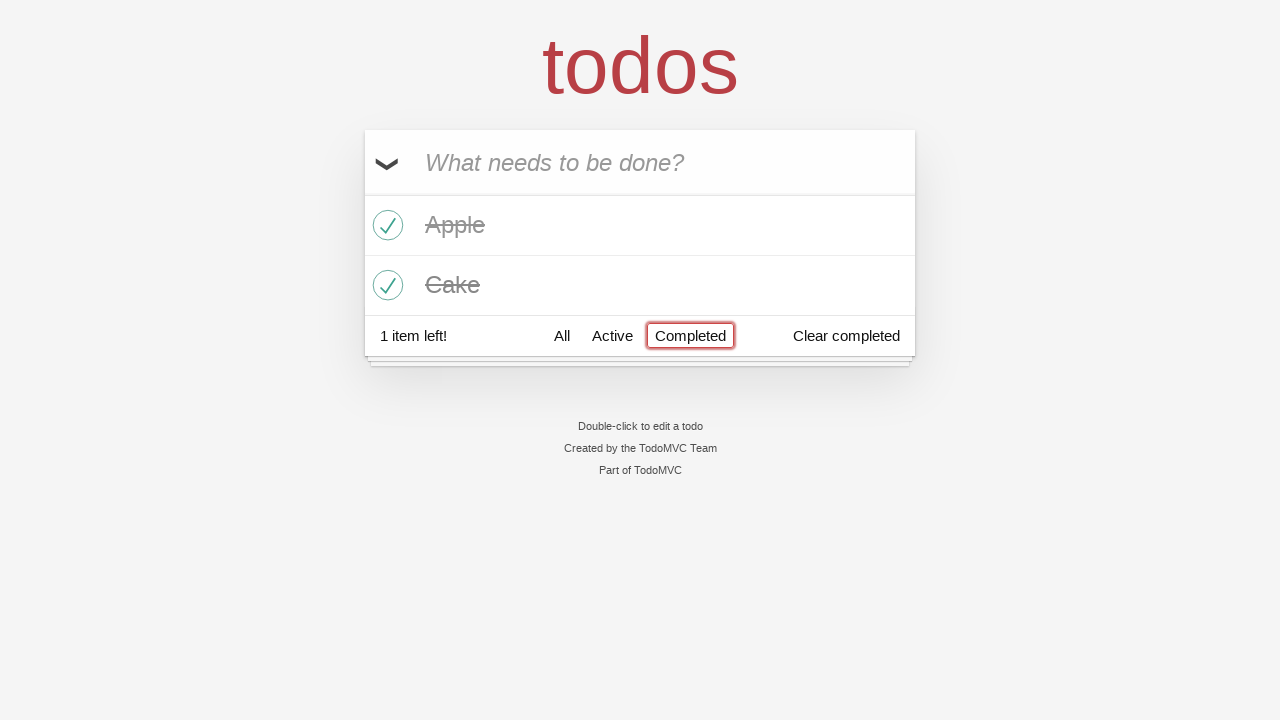

Clicked Clear Completed button to remove completed tasks at (846, 335) on button:has-text('Clear completed')
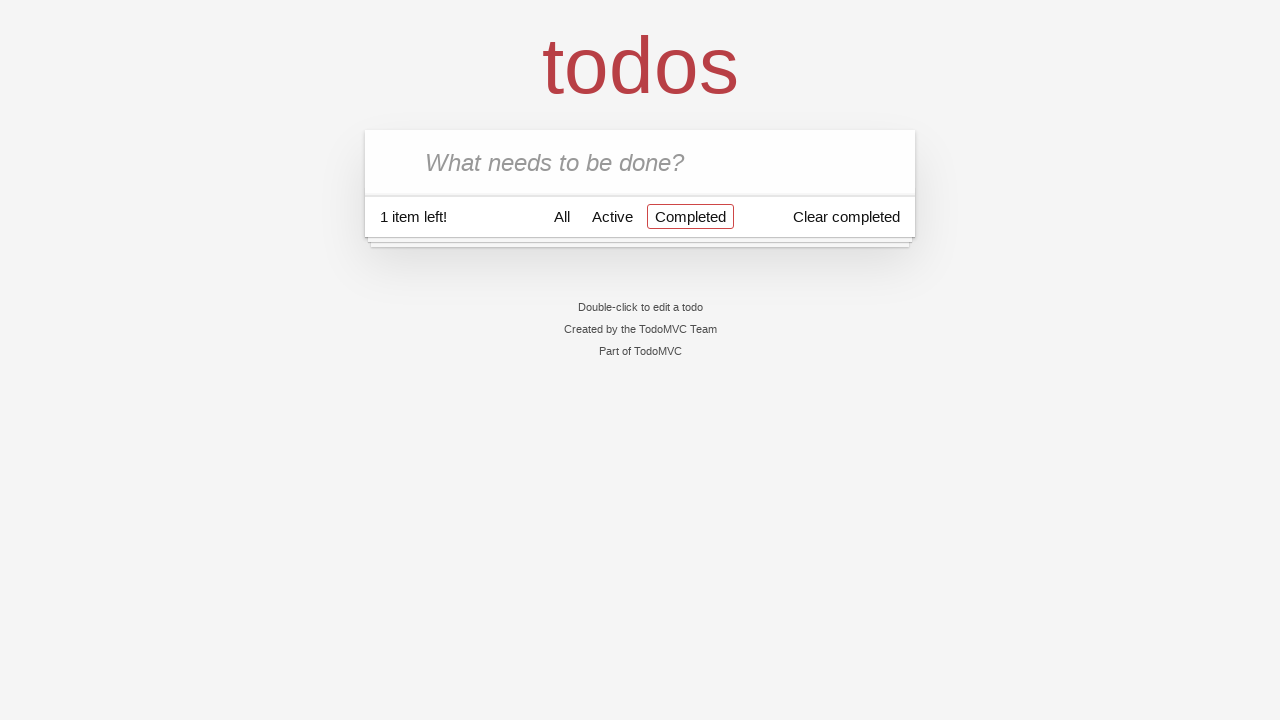

Clicked All filter to view all remaining tasks at (562, 216) on a:has-text('All')
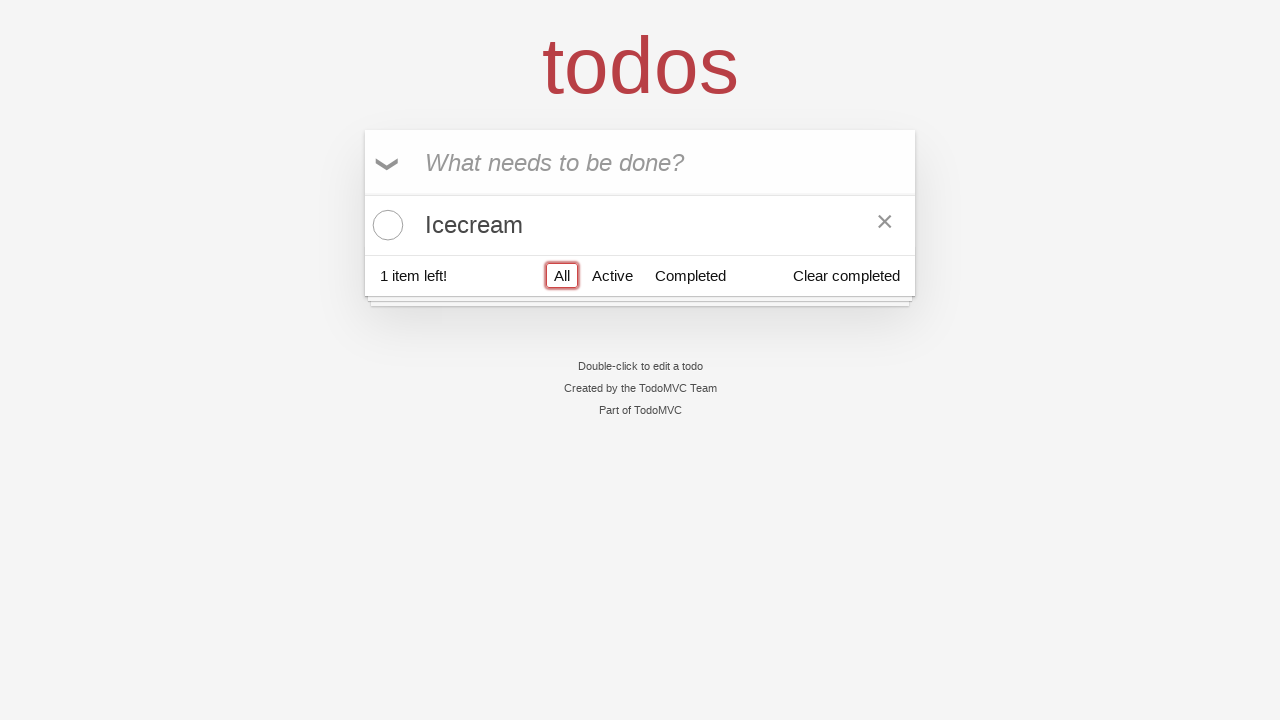

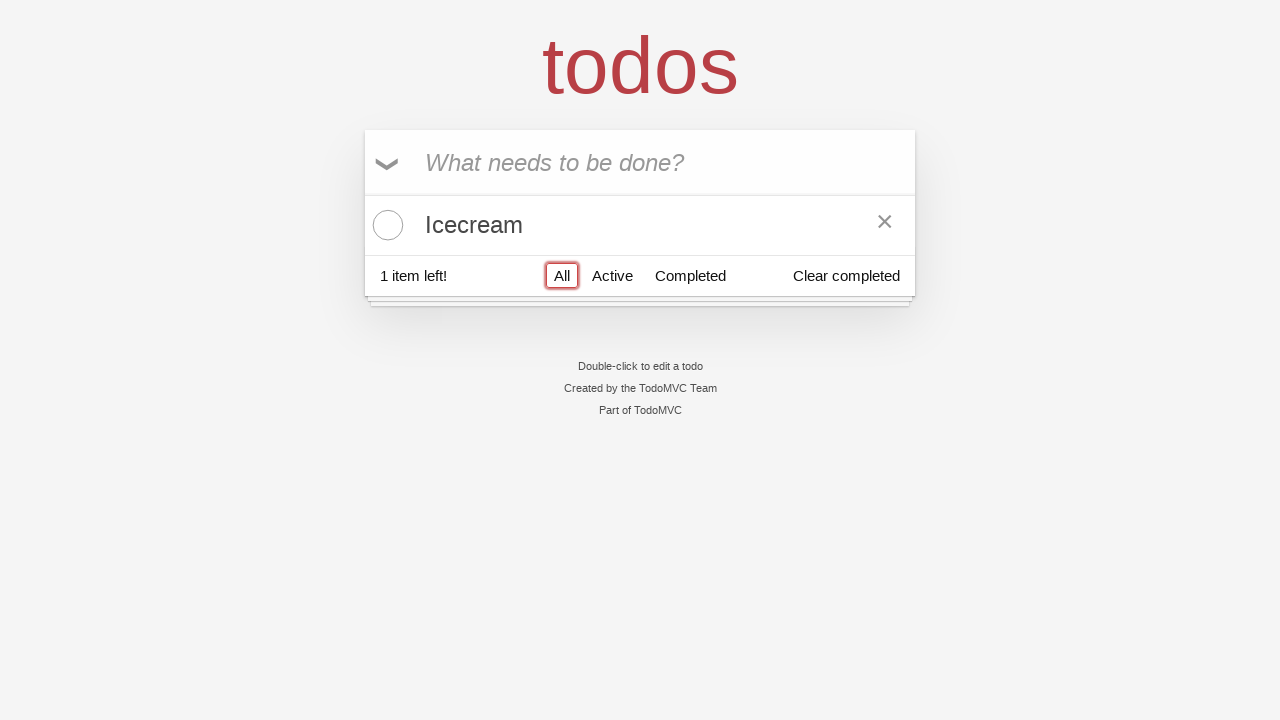